Tests dynamic dropdown functionality on a travel booking site by selecting origin and destination airports, then selecting the current date

Starting URL: https://rahulshettyacademy.com/dropdownsPractise/

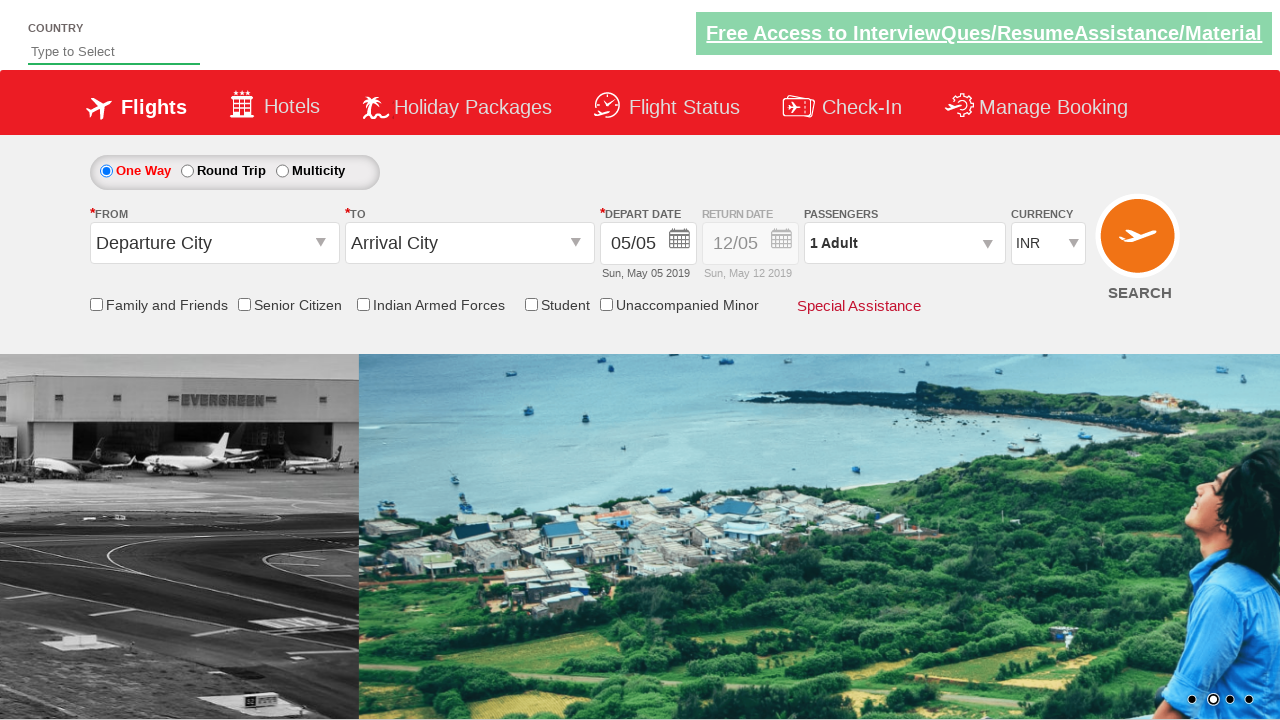

Clicked on origin station dropdown at (214, 243) on #ctl00_mainContent_ddl_originStation1_CTXT
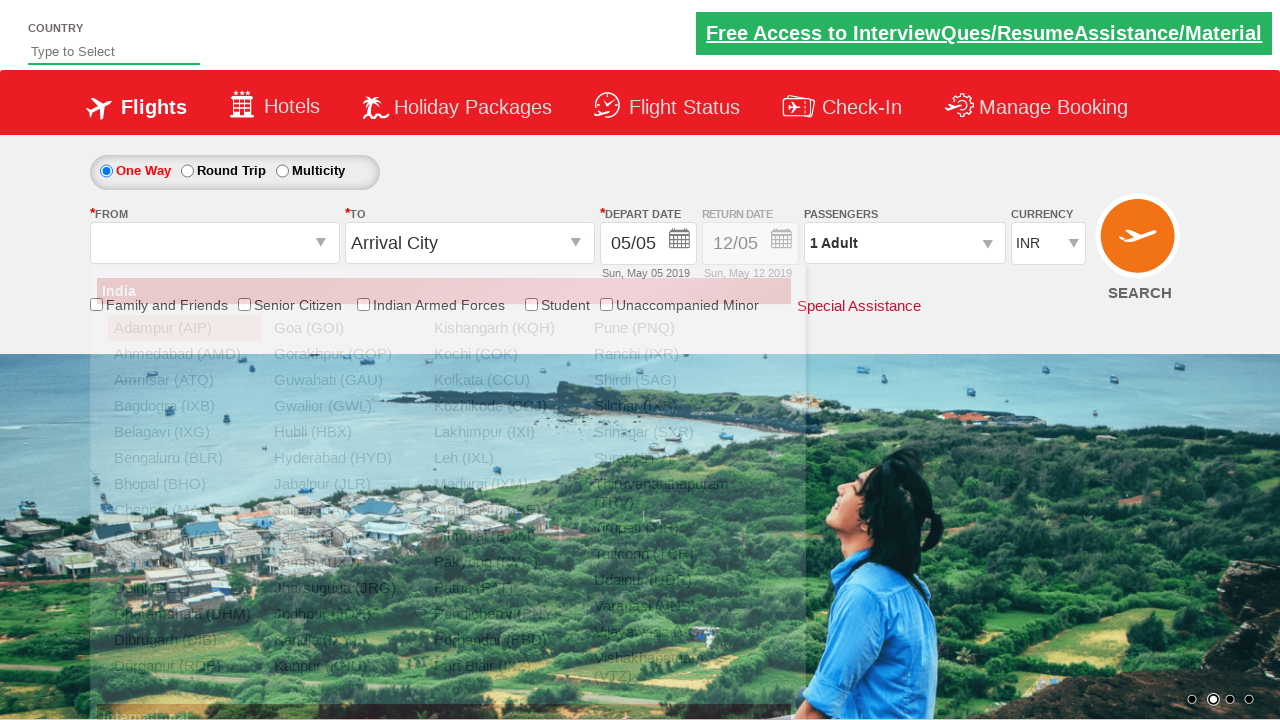

Selected Bangalore (BLR) as origin airport at (184, 458) on a[value='BLR']
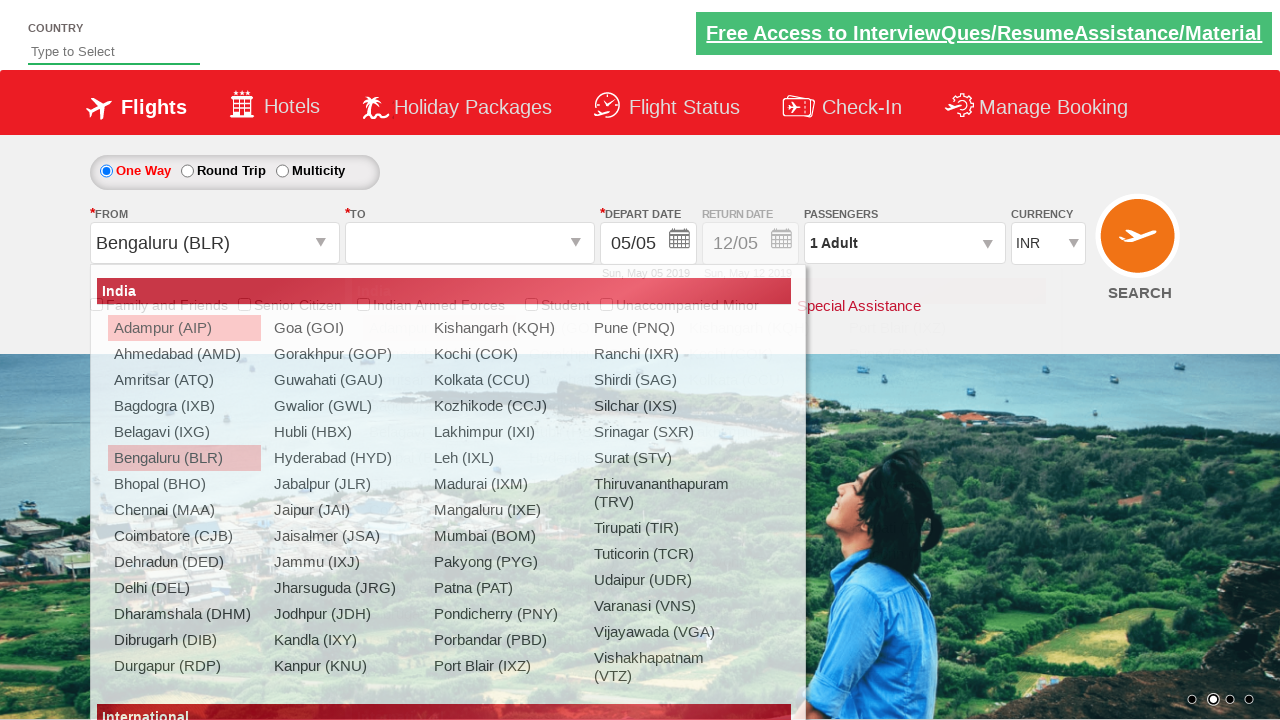

Waited for destination dropdown to be ready
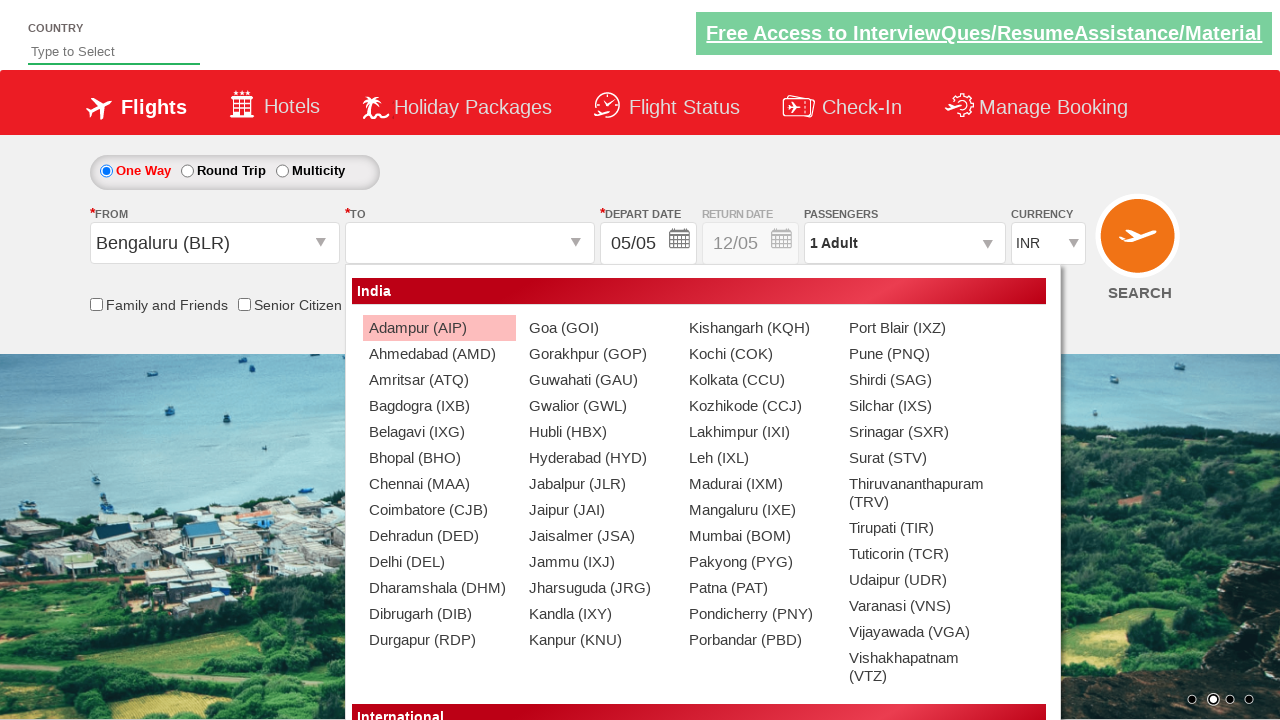

Selected Chennai (MAA) as destination airport at (439, 484) on div#glsctl00_mainContent_ddl_destinationStation1_CTNR a[value='MAA']
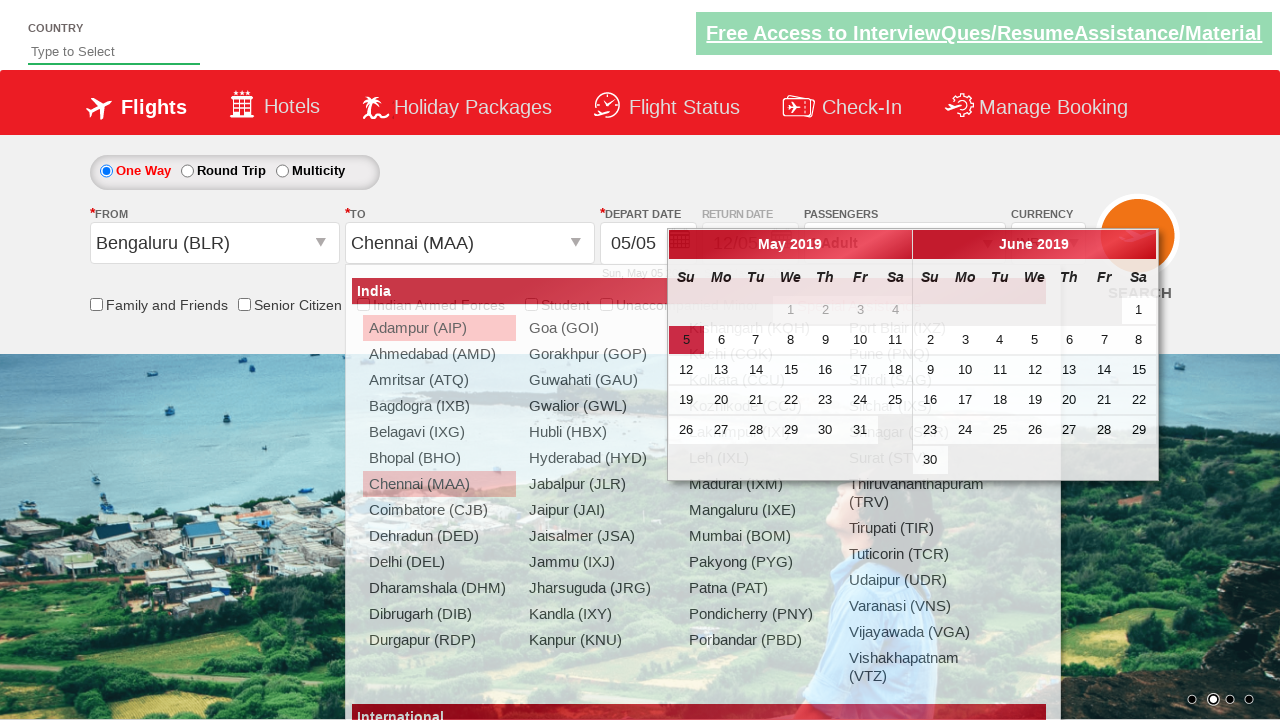

Selected current date from calendar at (686, 340) on .ui-state-default.ui-state-active
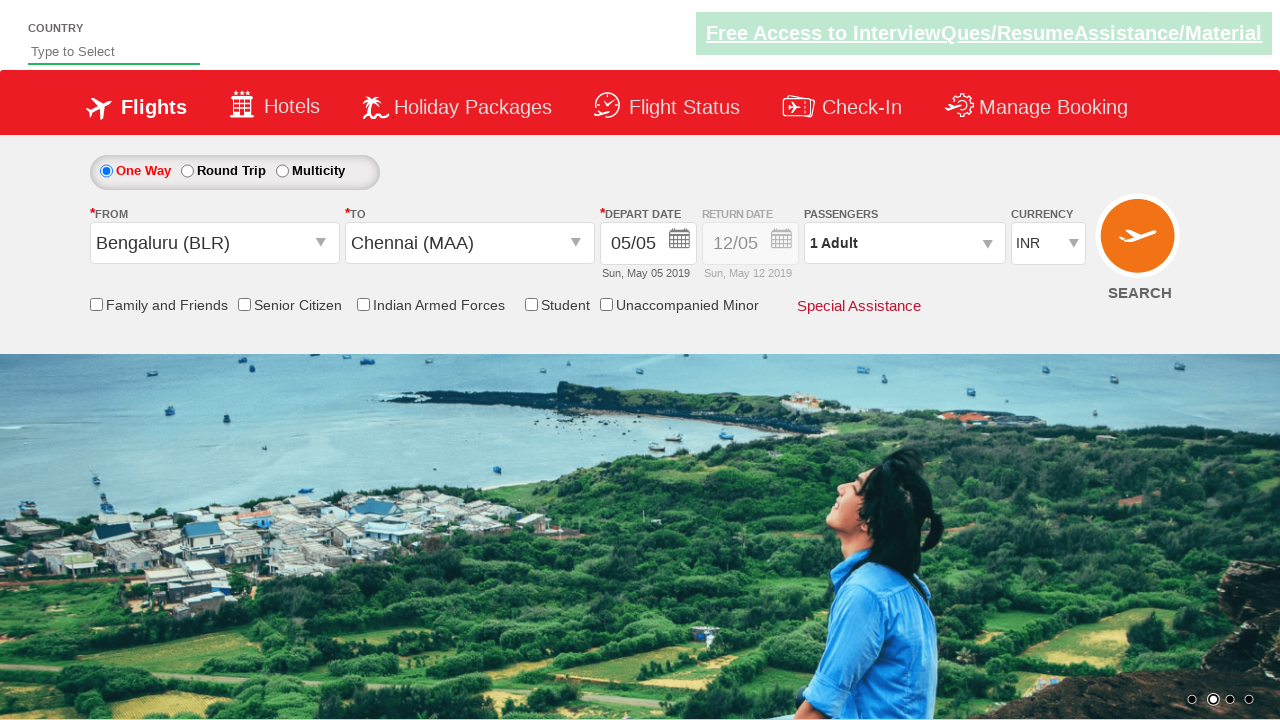

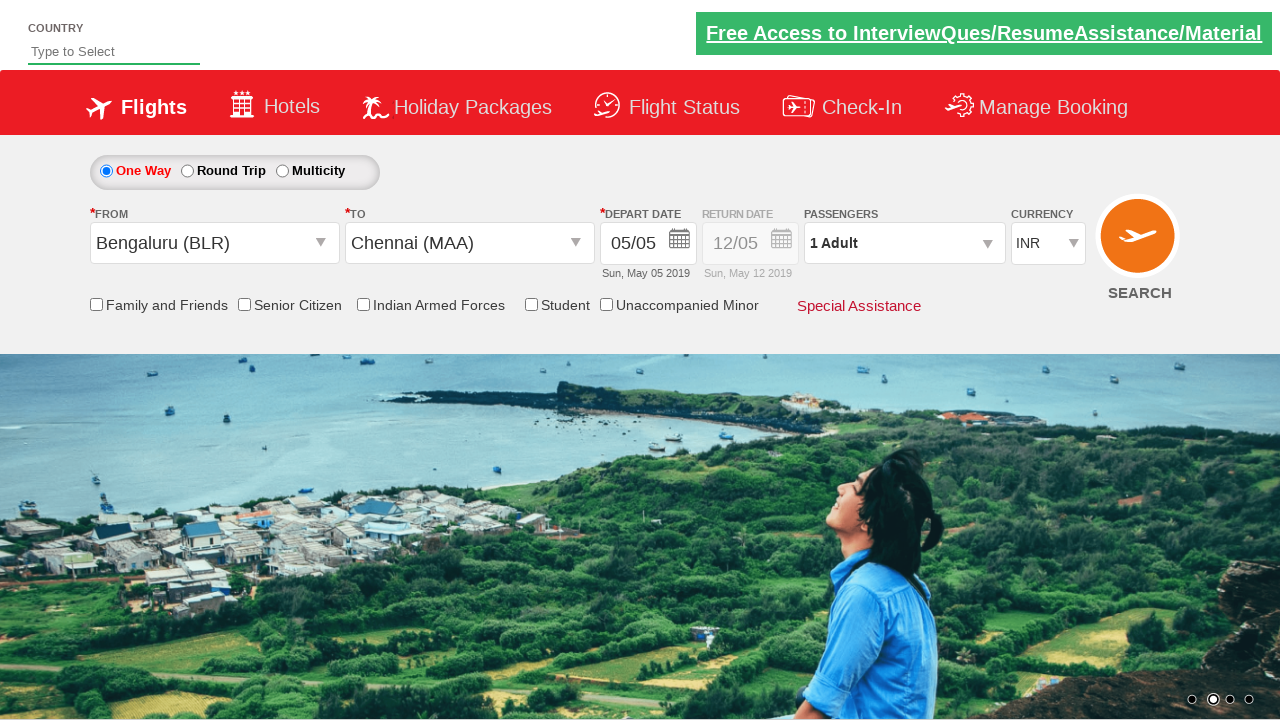